Tests alert handling functionality by triggering different alert dialogs and accepting or dismissing them

Starting URL: https://demoqa.com/alerts

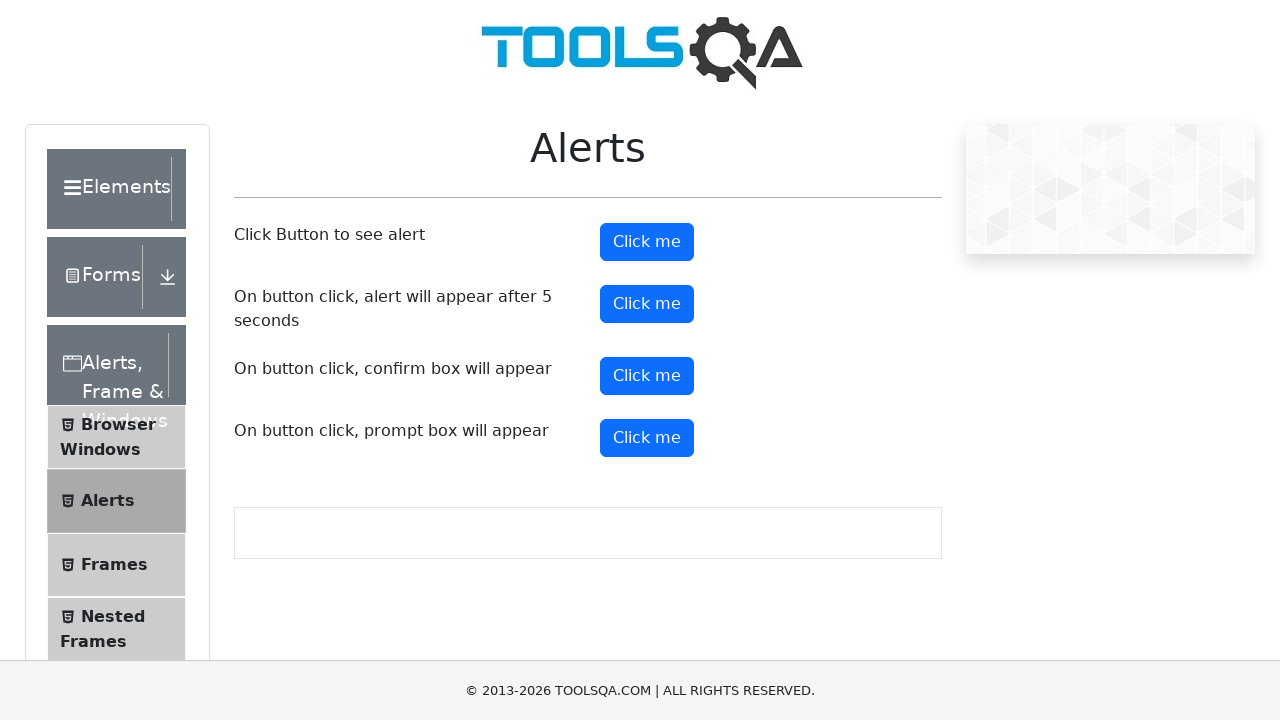

Clicked alert button to trigger first alert dialog at (647, 242) on #alertButton
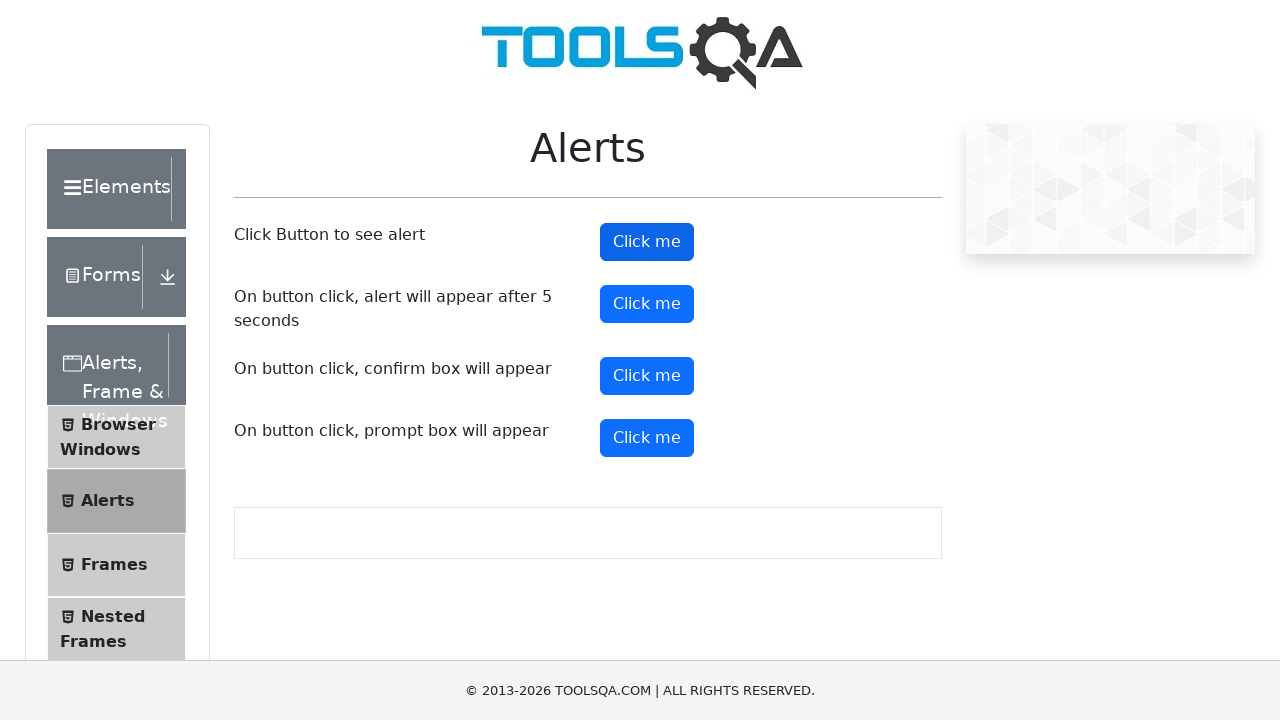

Set up dialog handler to accept alerts
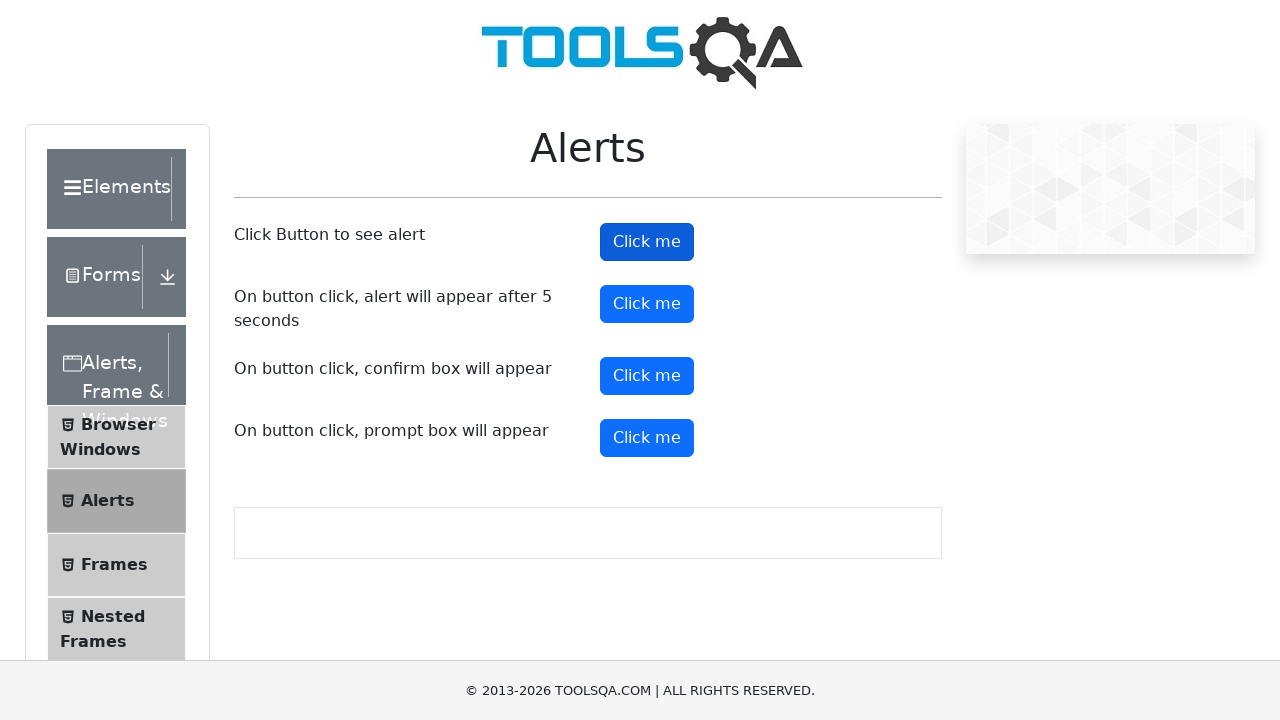

Waited 2 seconds for alert to be processed
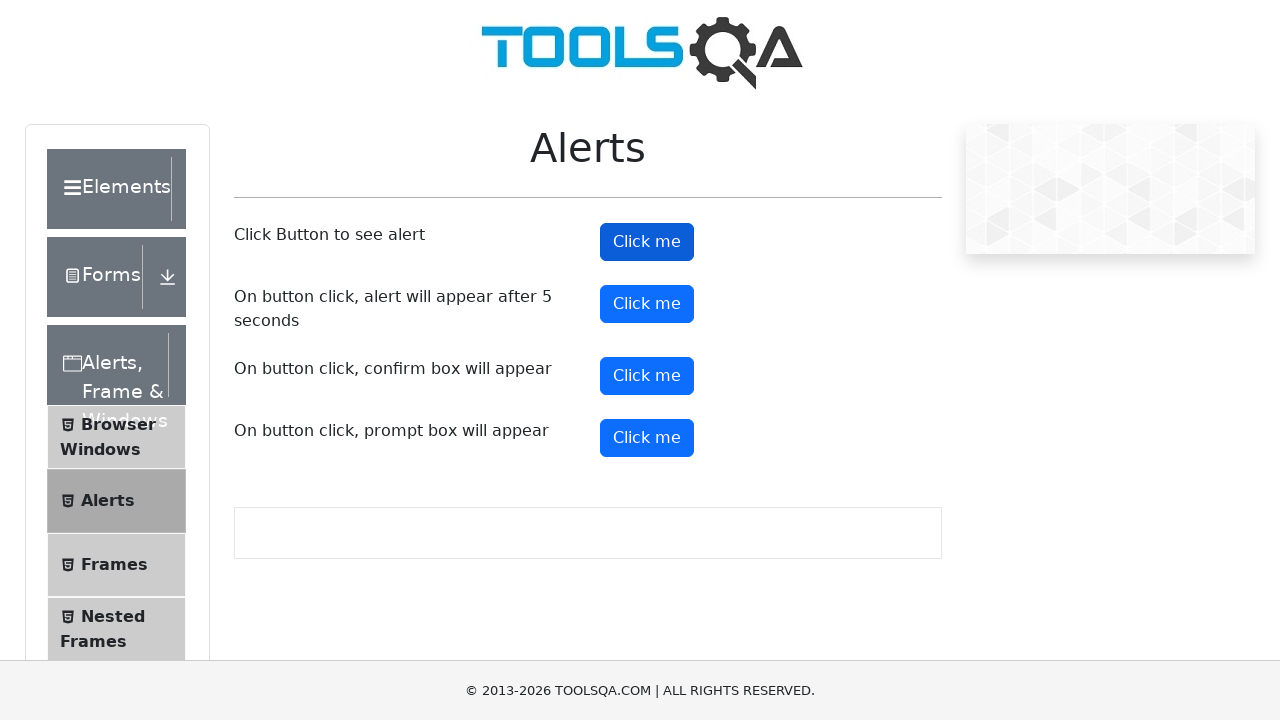

Clicked confirmation button to trigger confirmation dialog at (647, 376) on #confirmButton
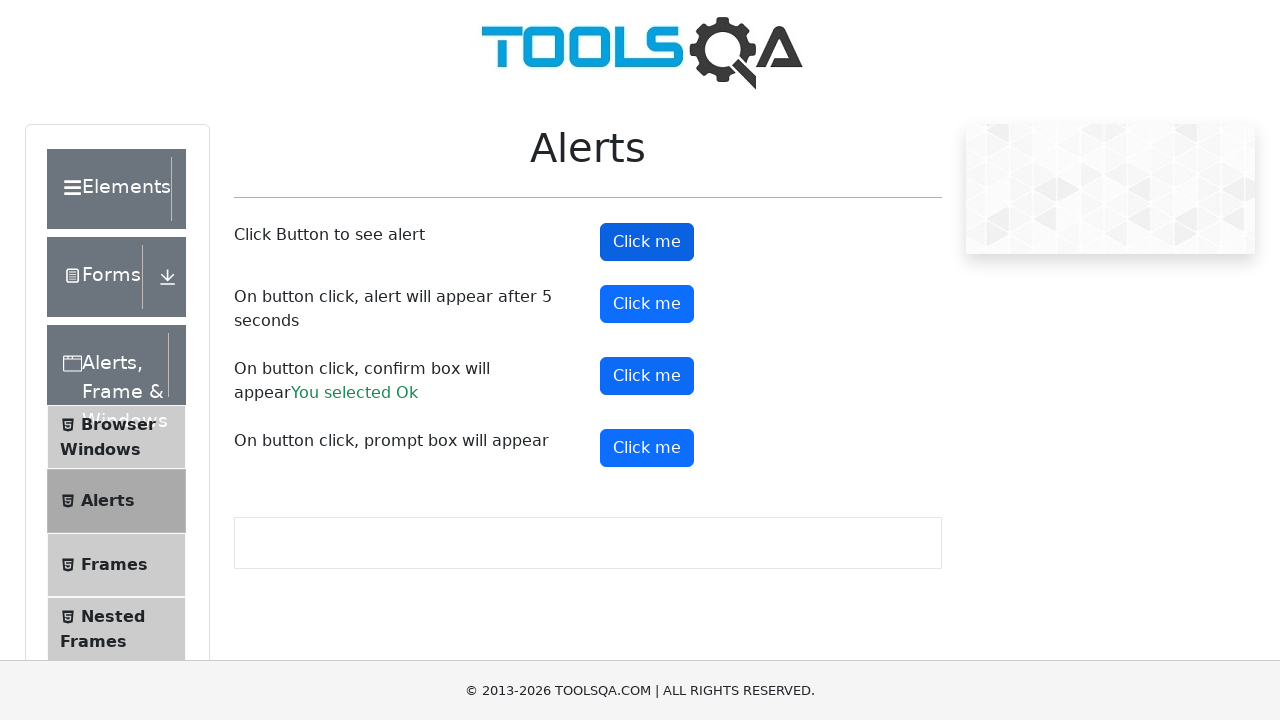

Set up dialog handler to dismiss confirmation dialog
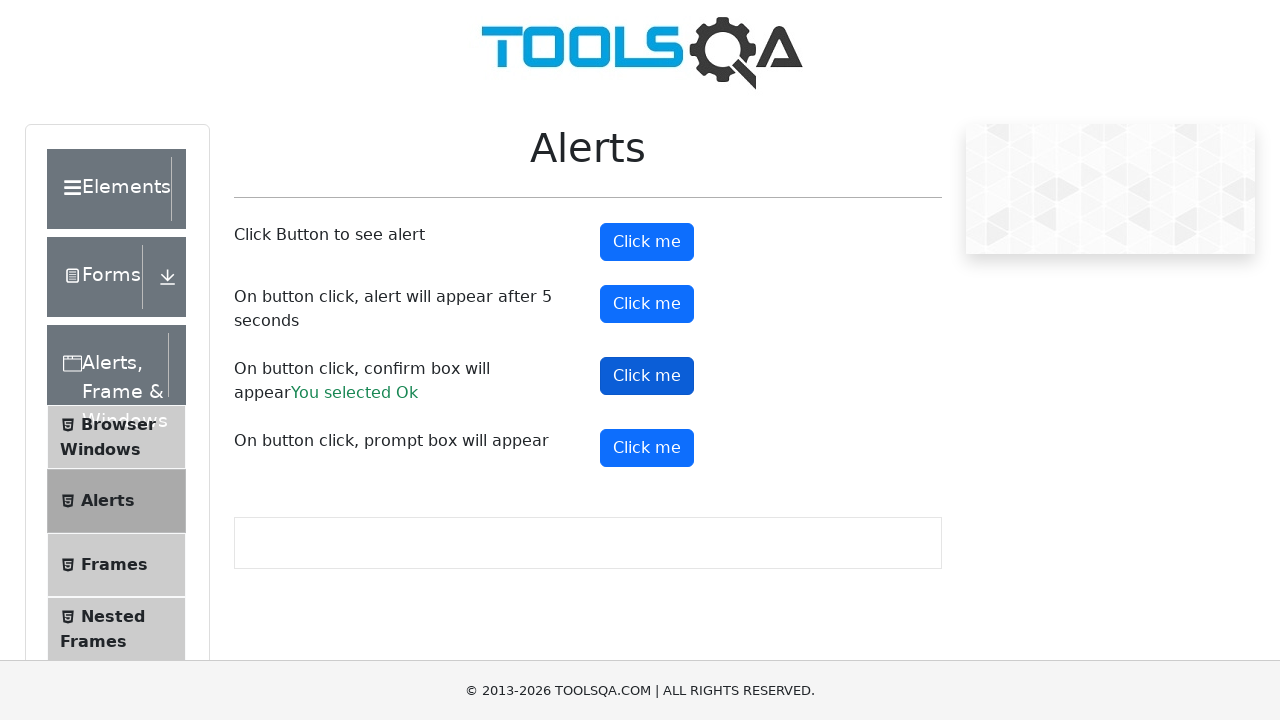

Waited 2 seconds for confirmation dialog to be processed
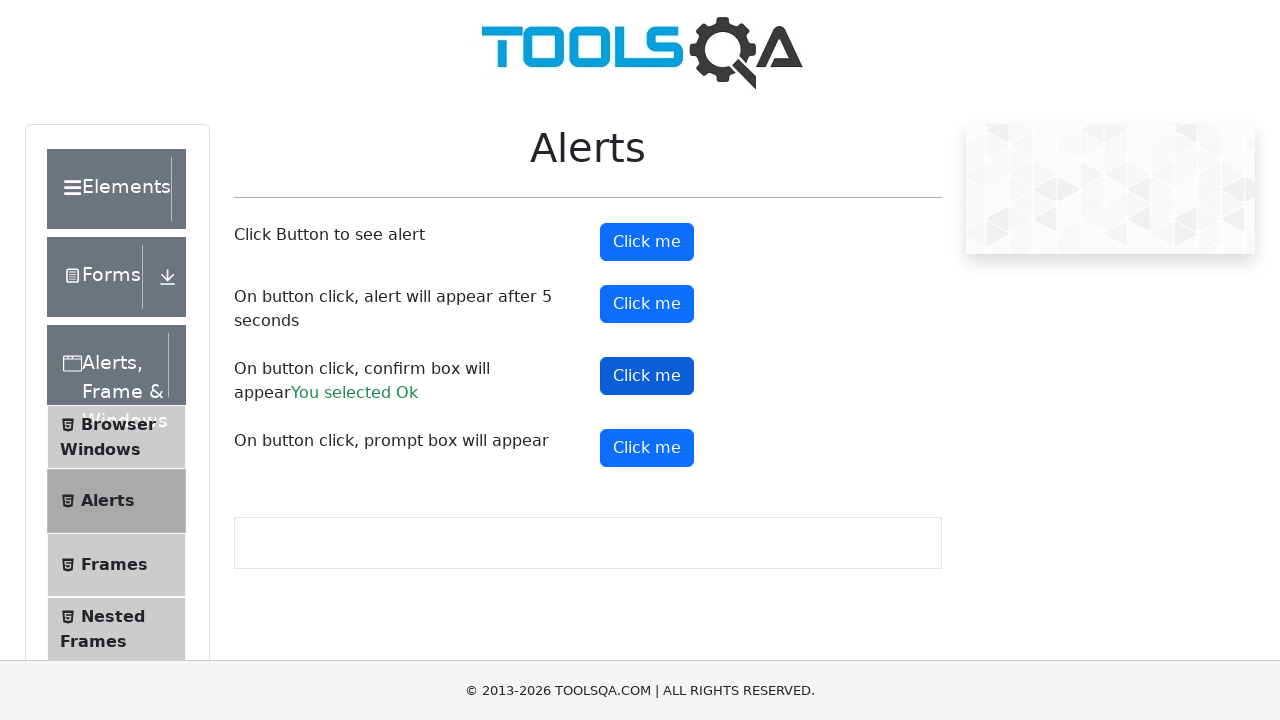

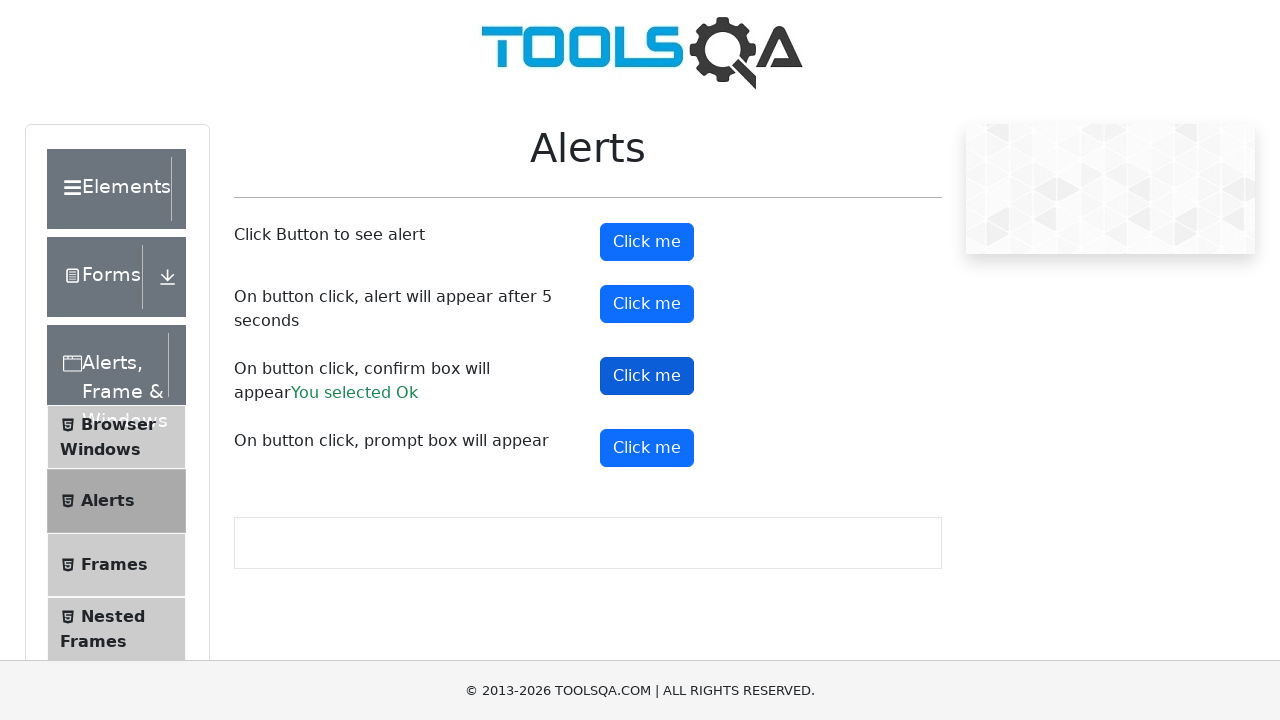